Tests drag and drop functionality by dragging an element to a drop target

Starting URL: https://sahitest.com/demo/dragDropMooTools.htm

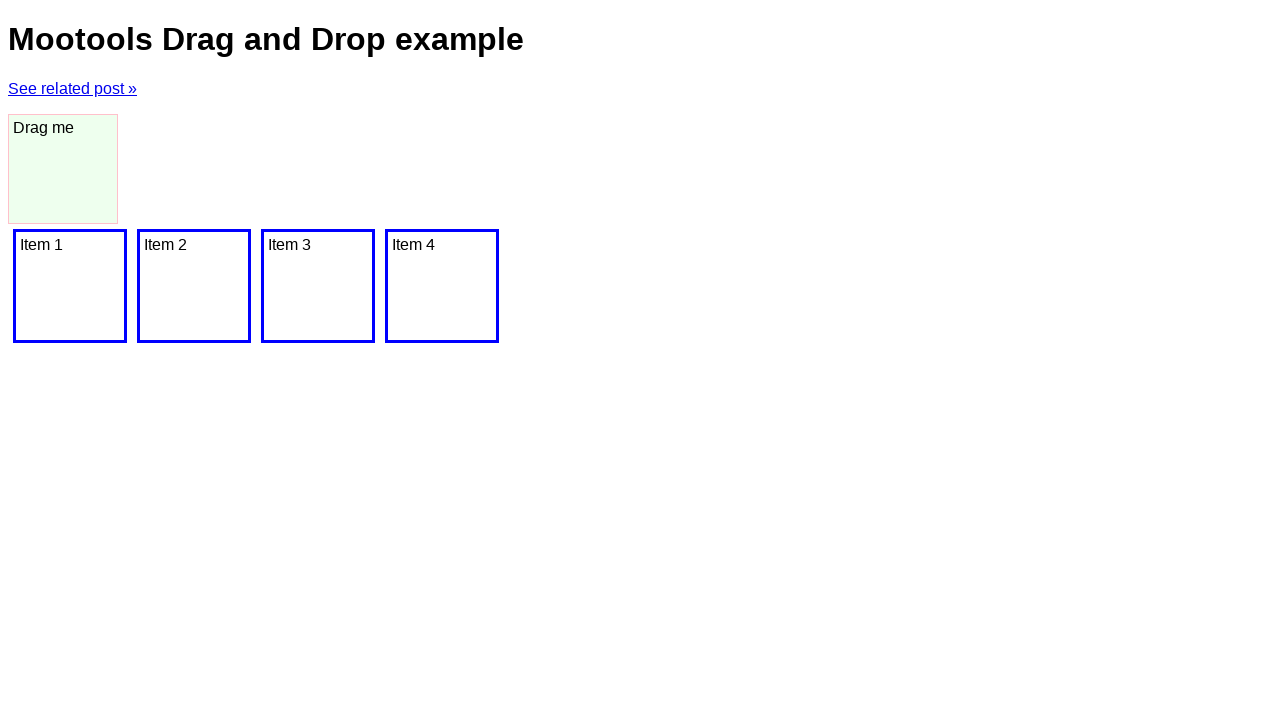

Waited for draggable element #dragger to be visible
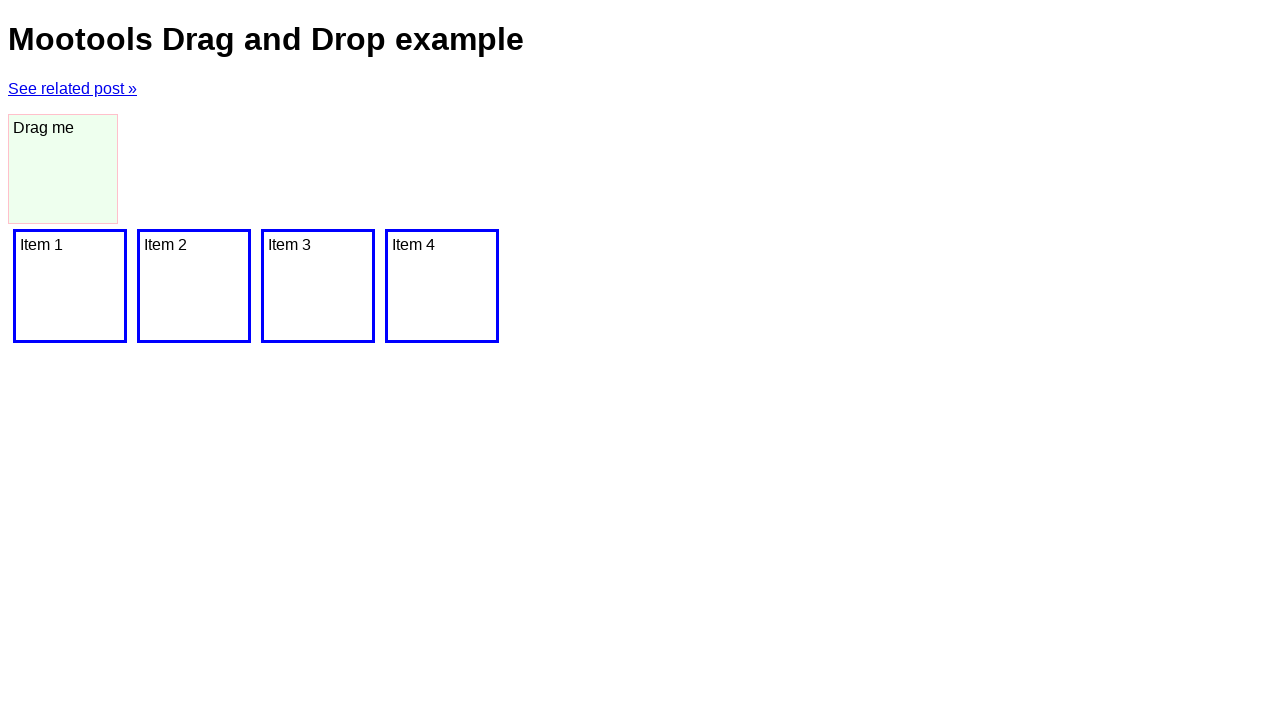

Located source element #dragger
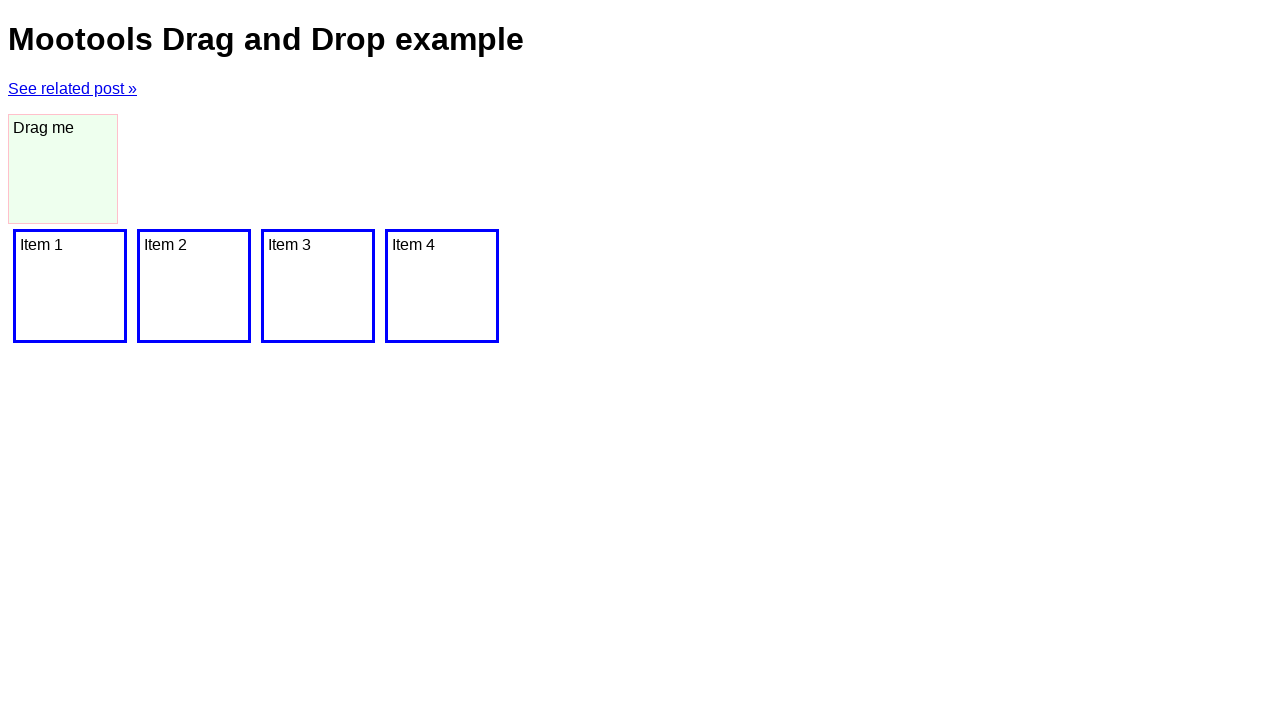

Located target drop zone element
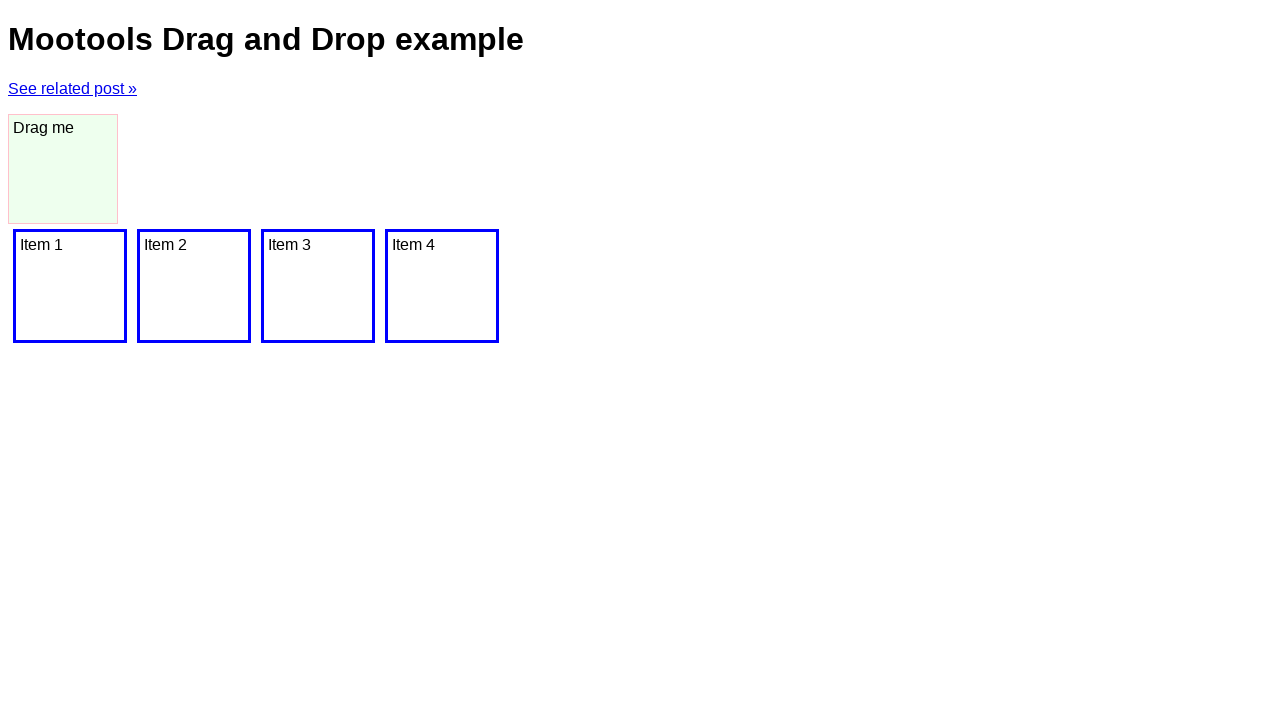

Dragged element from source to target drop zone at (318, 286)
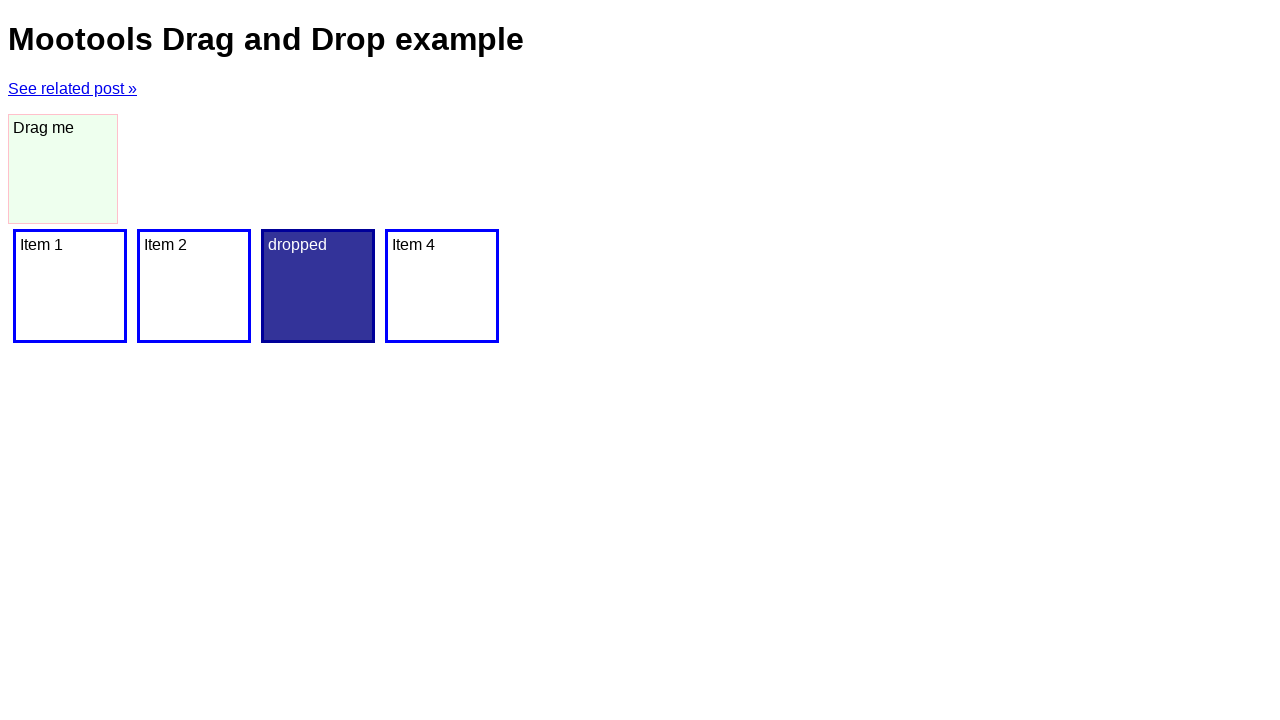

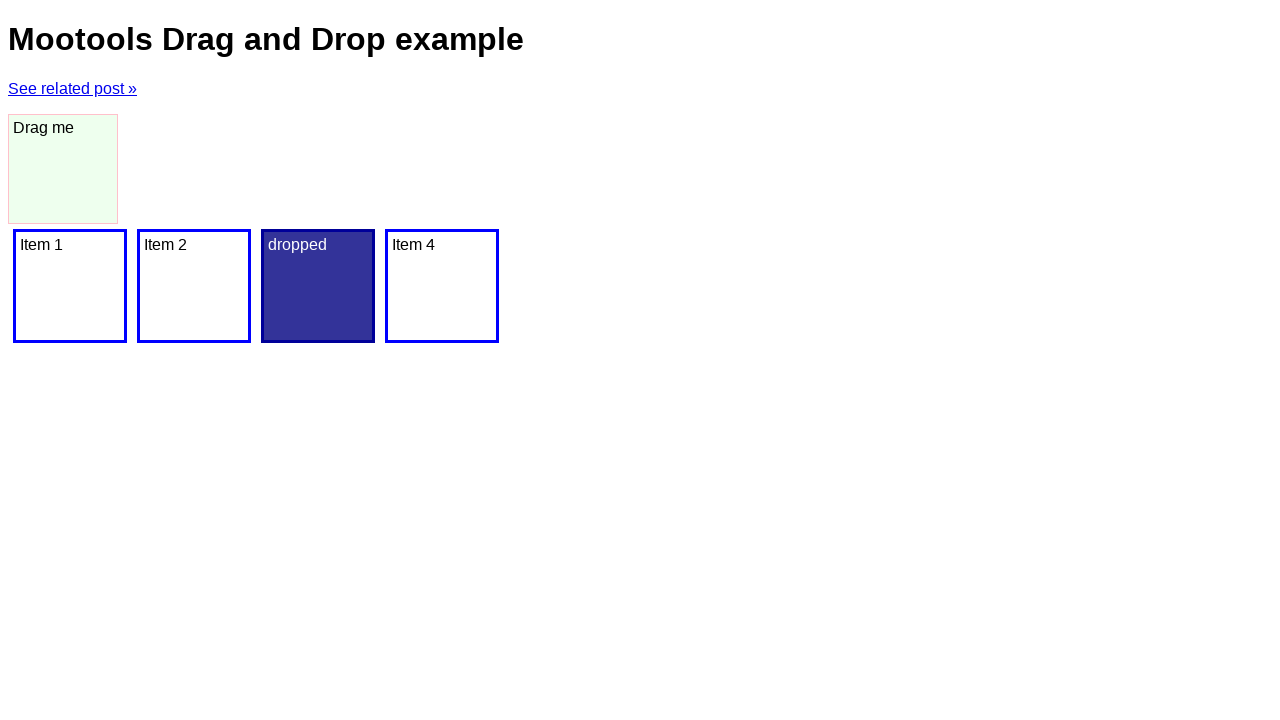